Tests key press functionality by sending a special key (like SHIFT) to the target input field and verifying the result element behavior

Starting URL: https://the-internet.herokuapp.com/key_presses

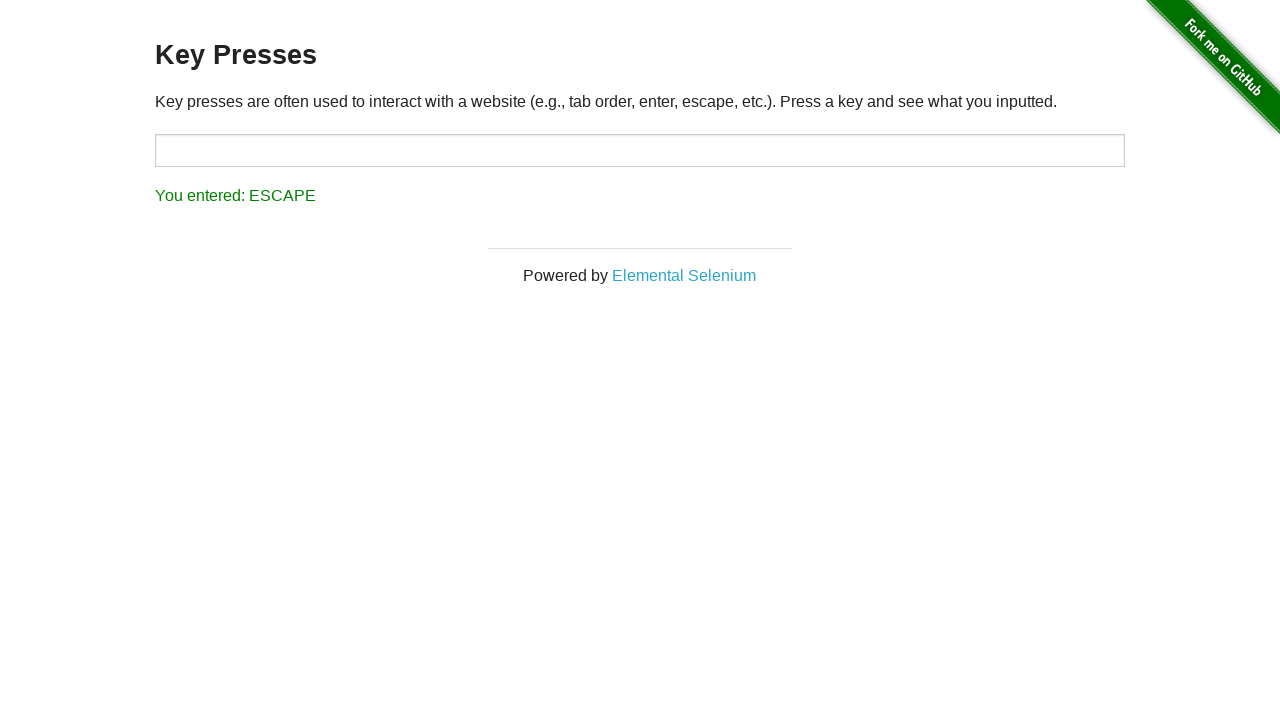

Target input field is visible
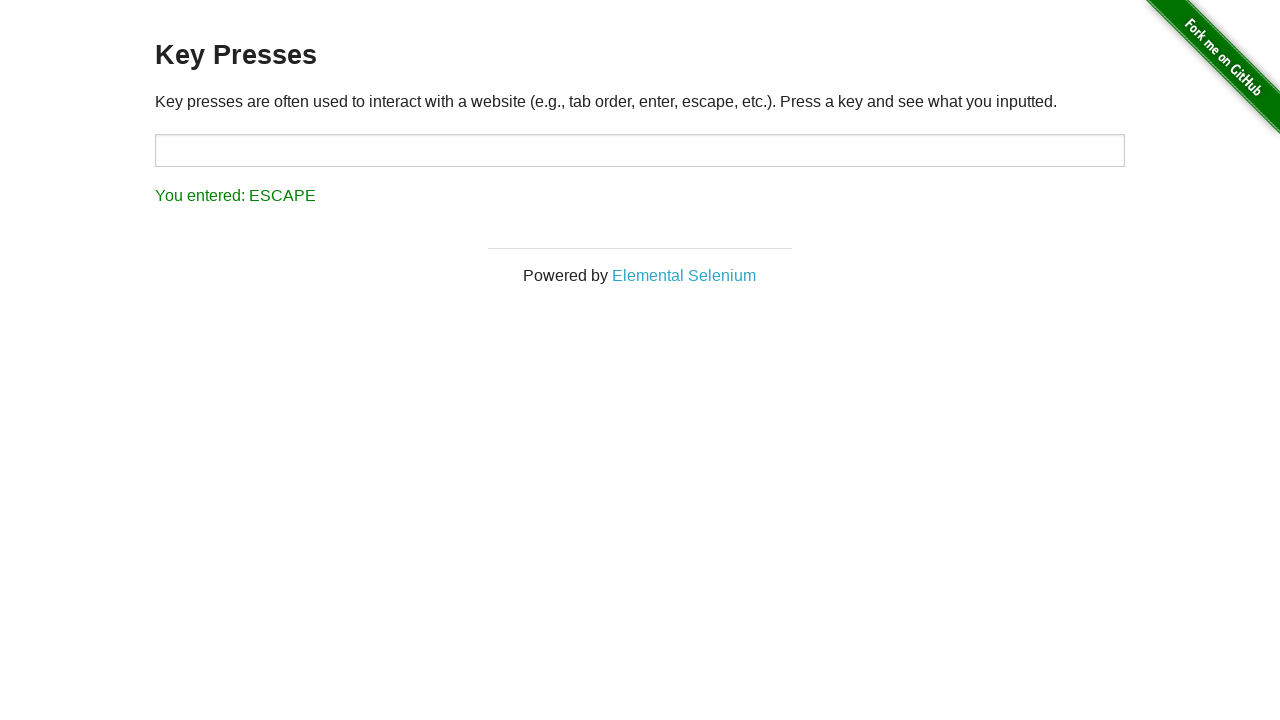

Pressed SHIFT key on target input field on #target
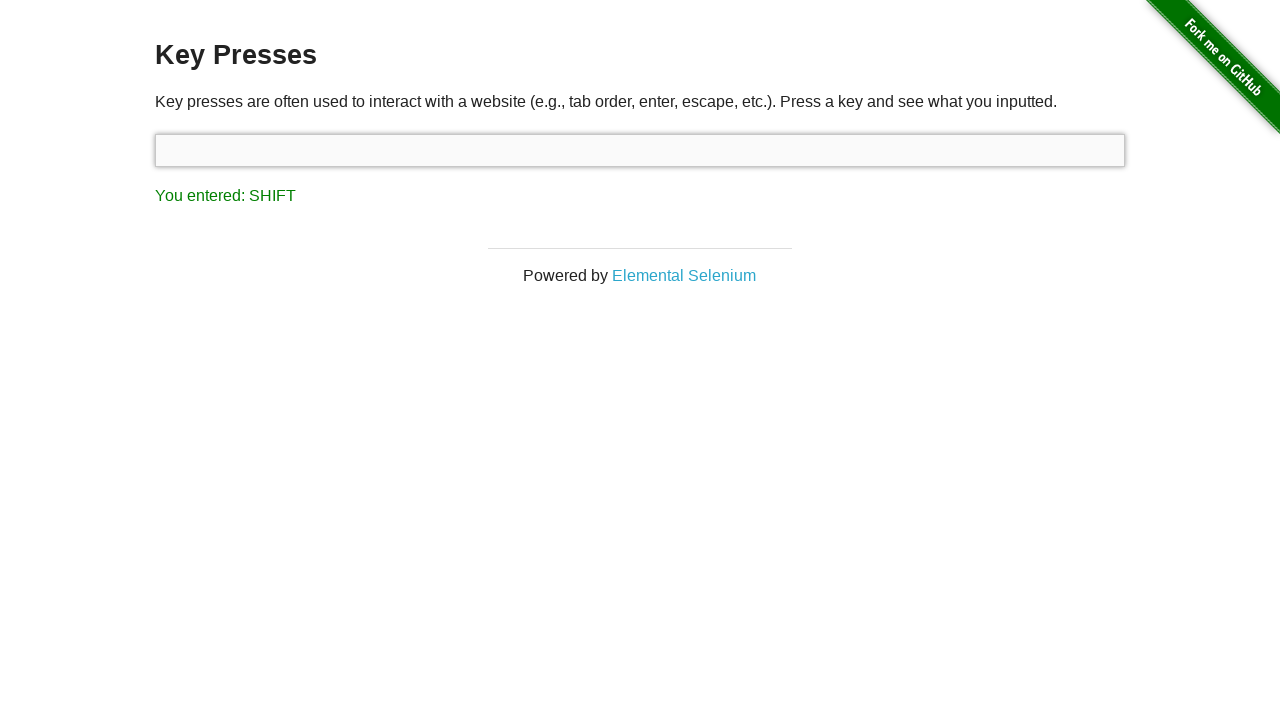

Waited 1000ms for result to update
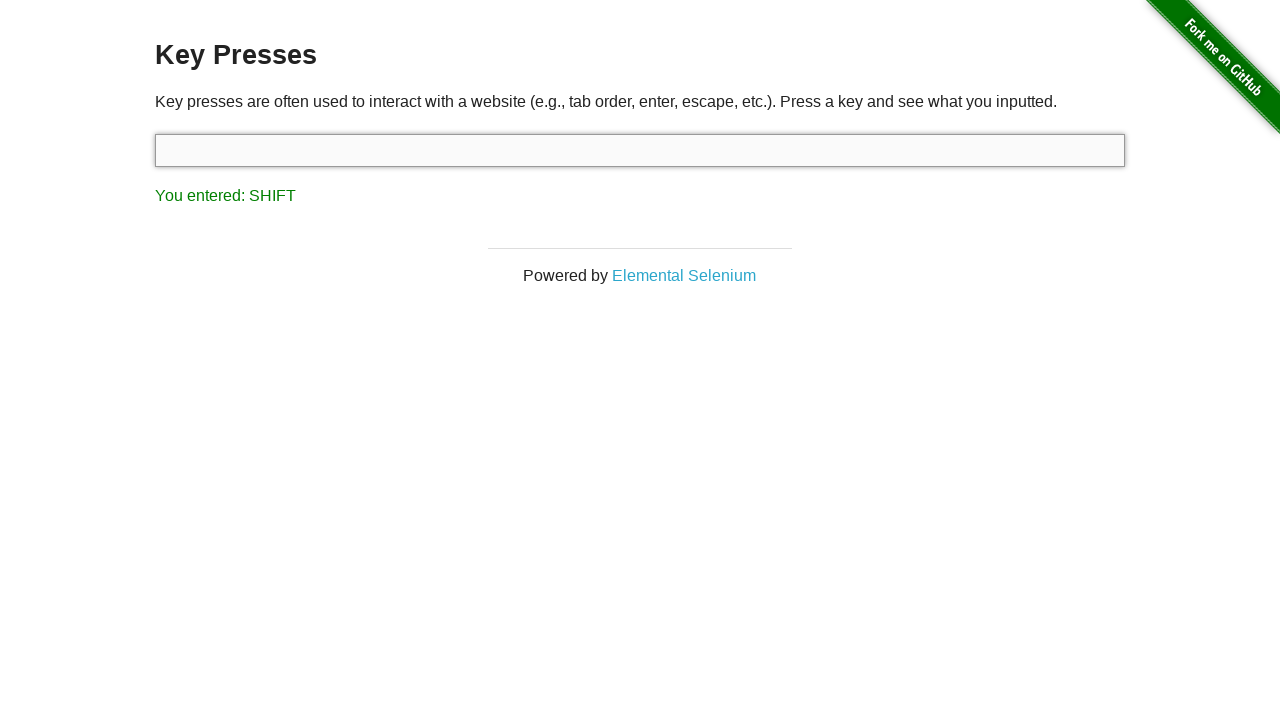

Result element is now displayed after SHIFT key press
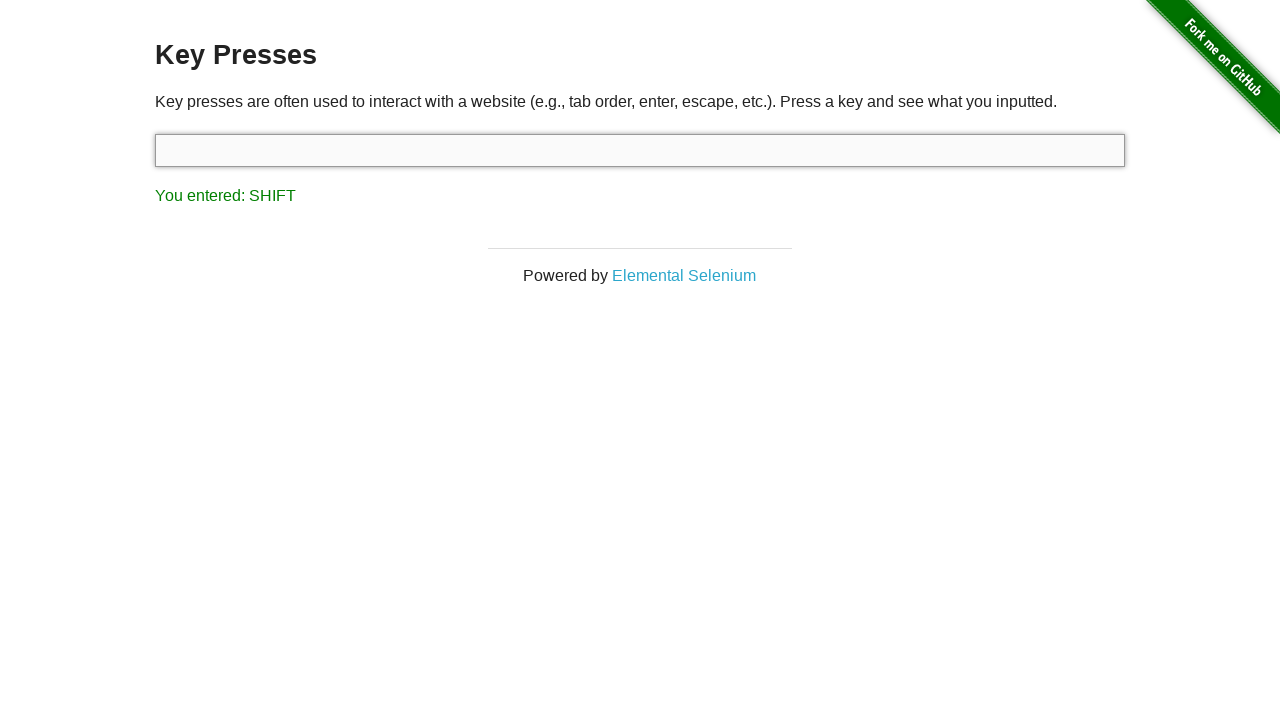

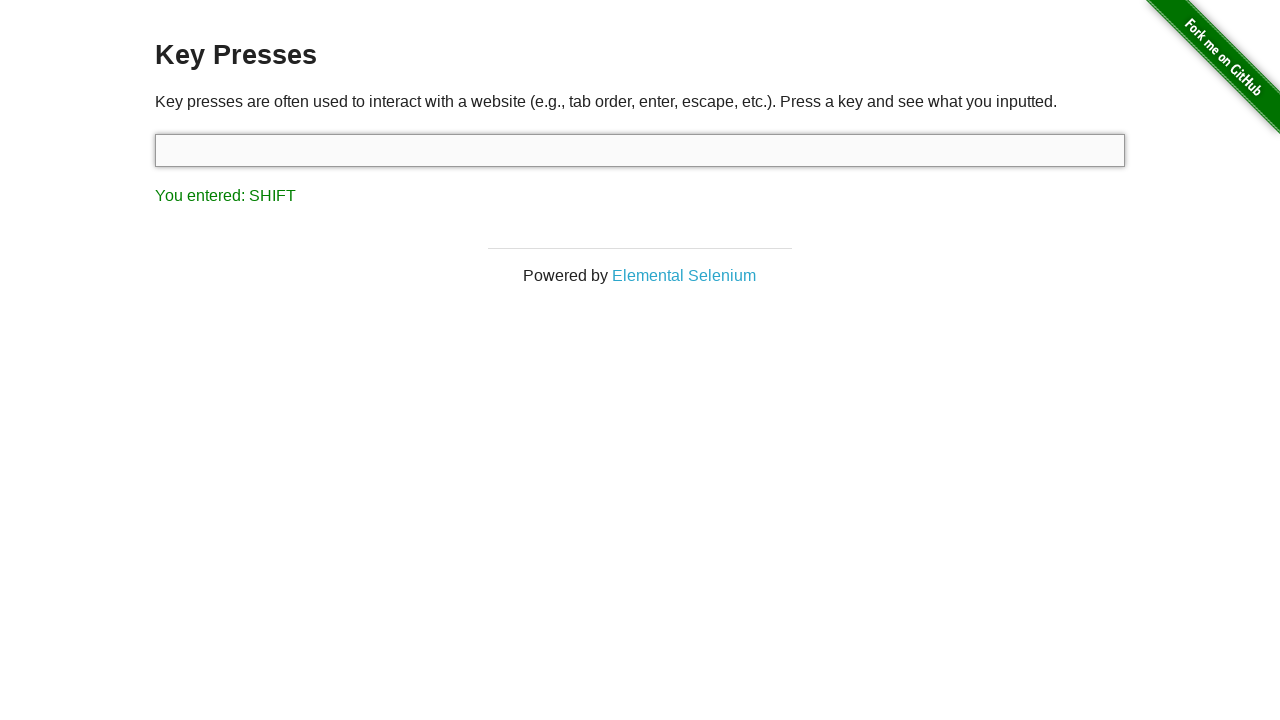